Tests the search functionality on W3Schools website by entering a search term and clicking the search button

Starting URL: https://www.w3schools.com/

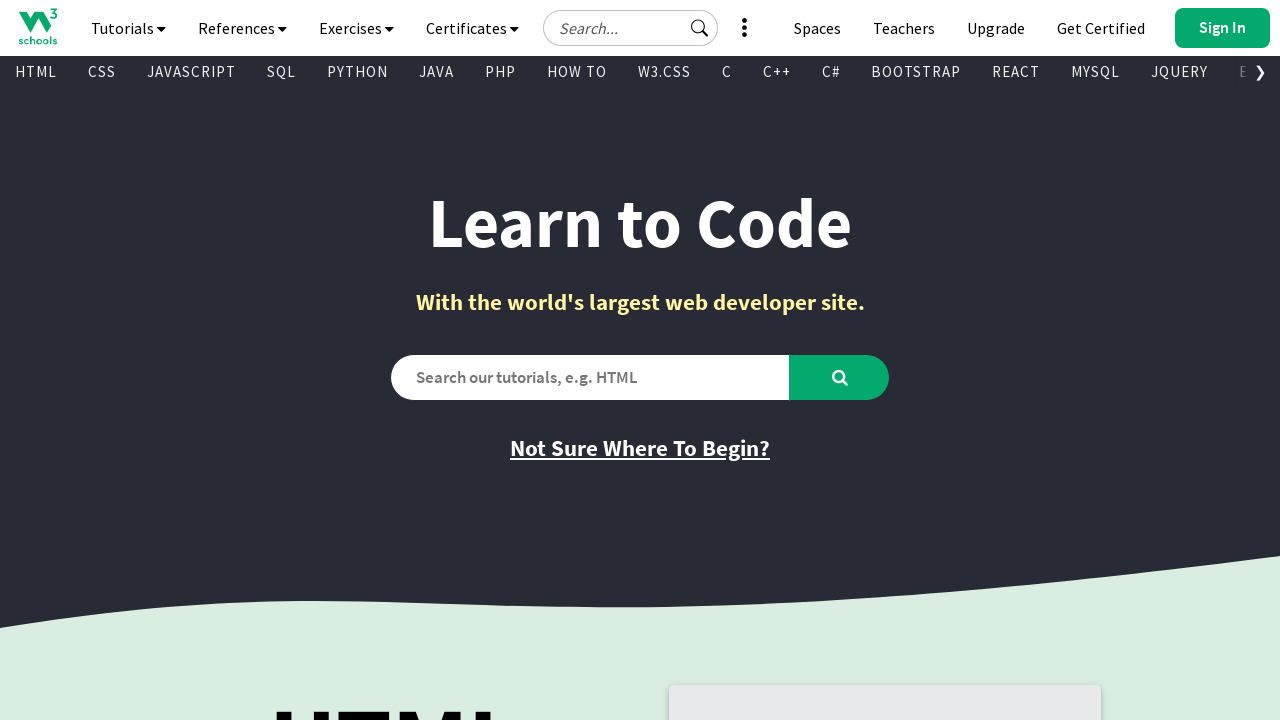

Search field became available
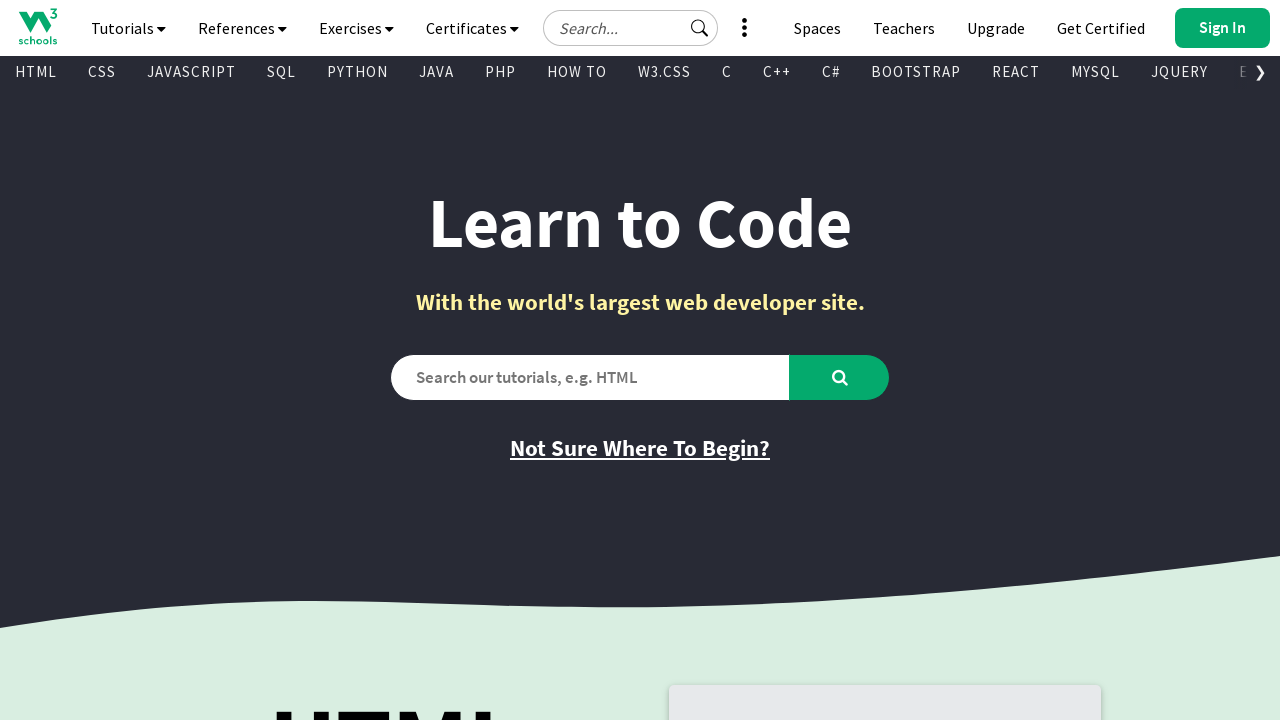

Filled search field with 'Ruby' on #search2
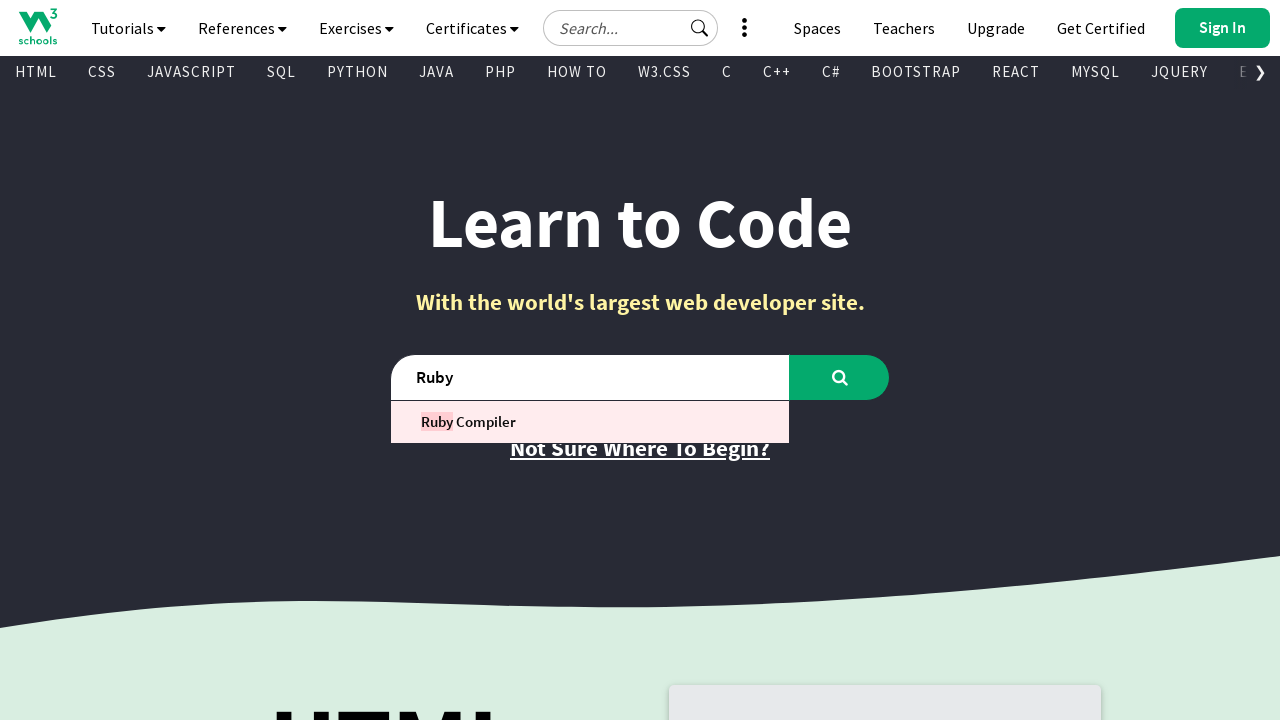

Clicked search button to search for Ruby at (840, 377) on #learntocode_searchbtn
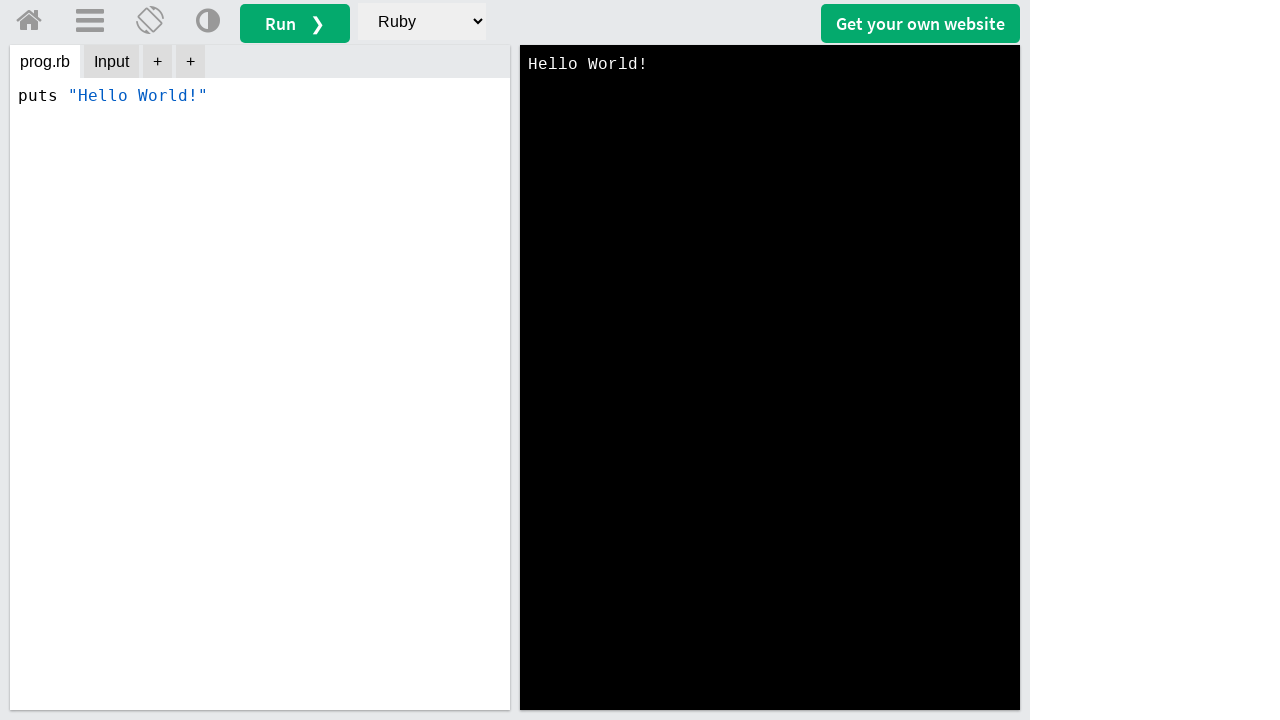

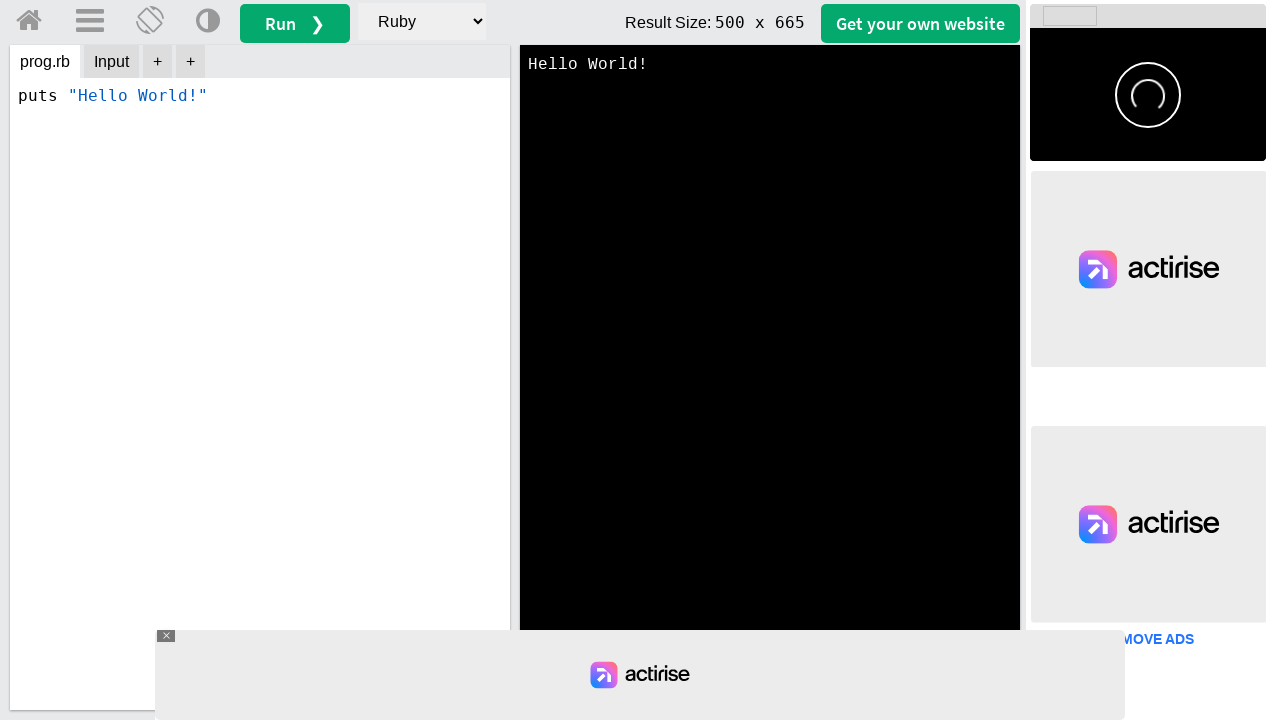